Tests dropdown selection functionality by navigating to the dropdown page and selecting an option by value

Starting URL: https://the-internet.herokuapp.com/

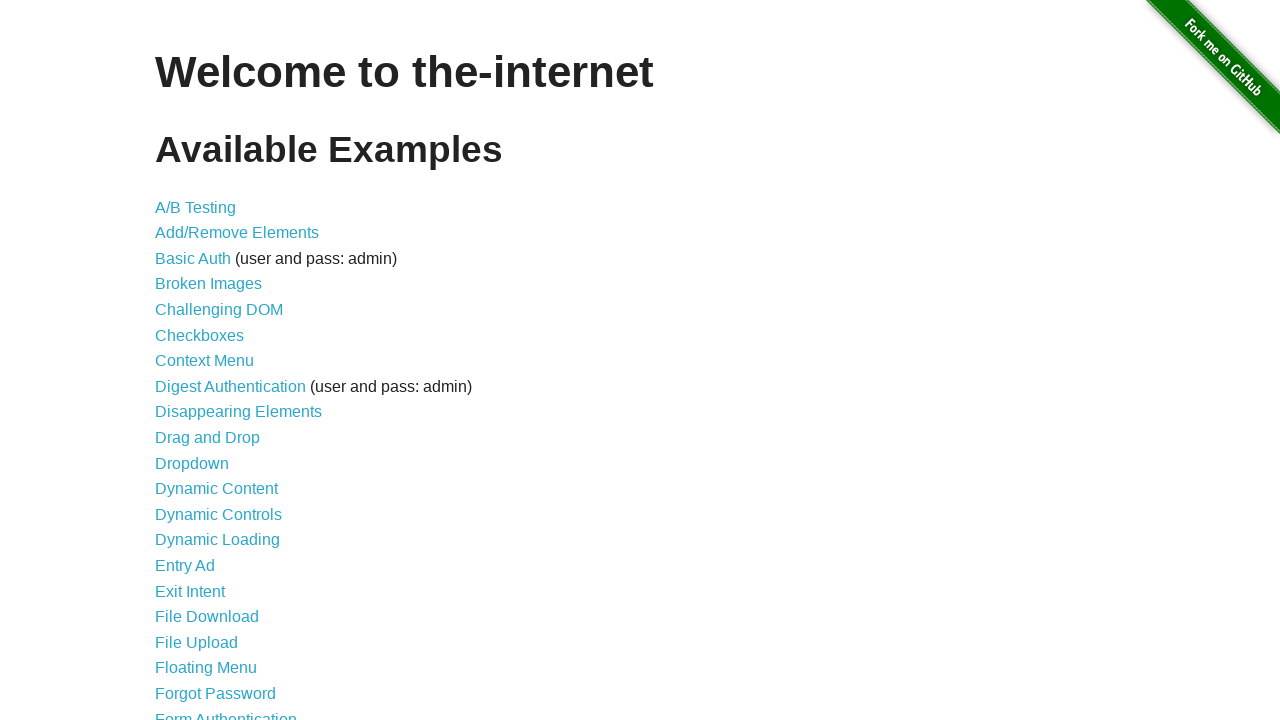

Clicked on the Dropdown link at (192, 463) on text=Dropdown
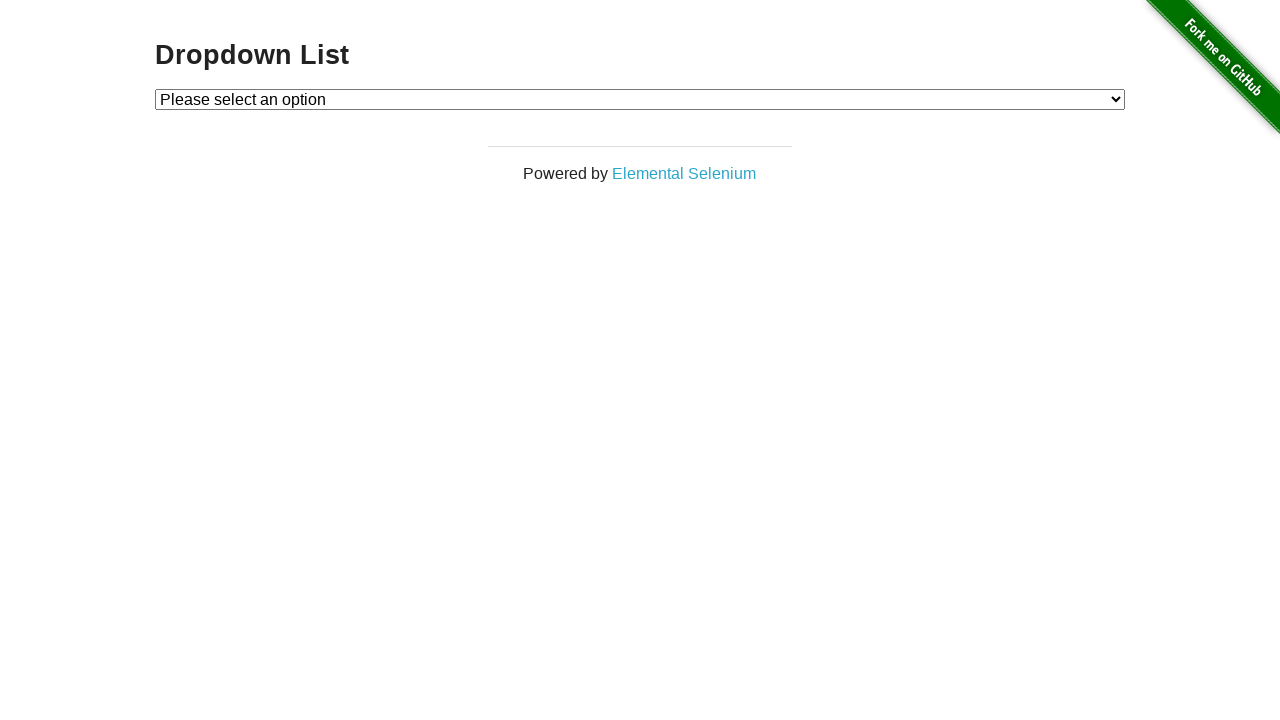

Dropdown page loaded and #dropdown selector is visible
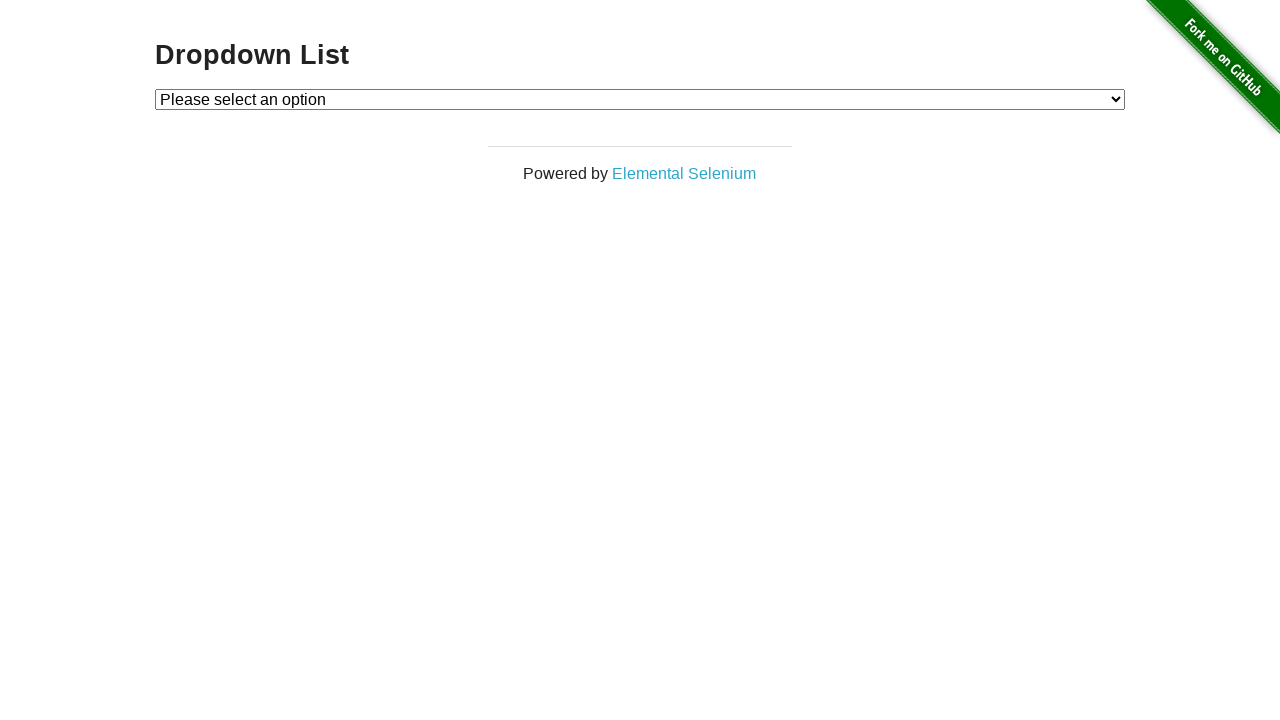

Selected option with value '1' from the dropdown on #dropdown
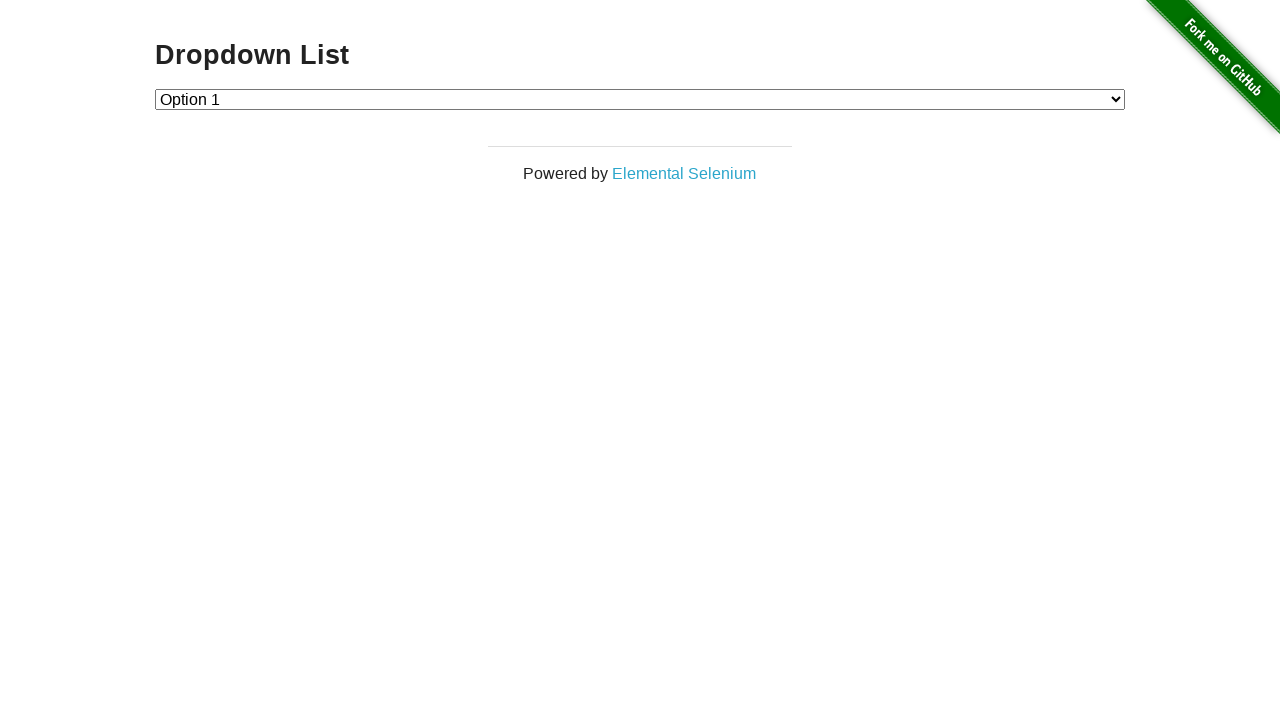

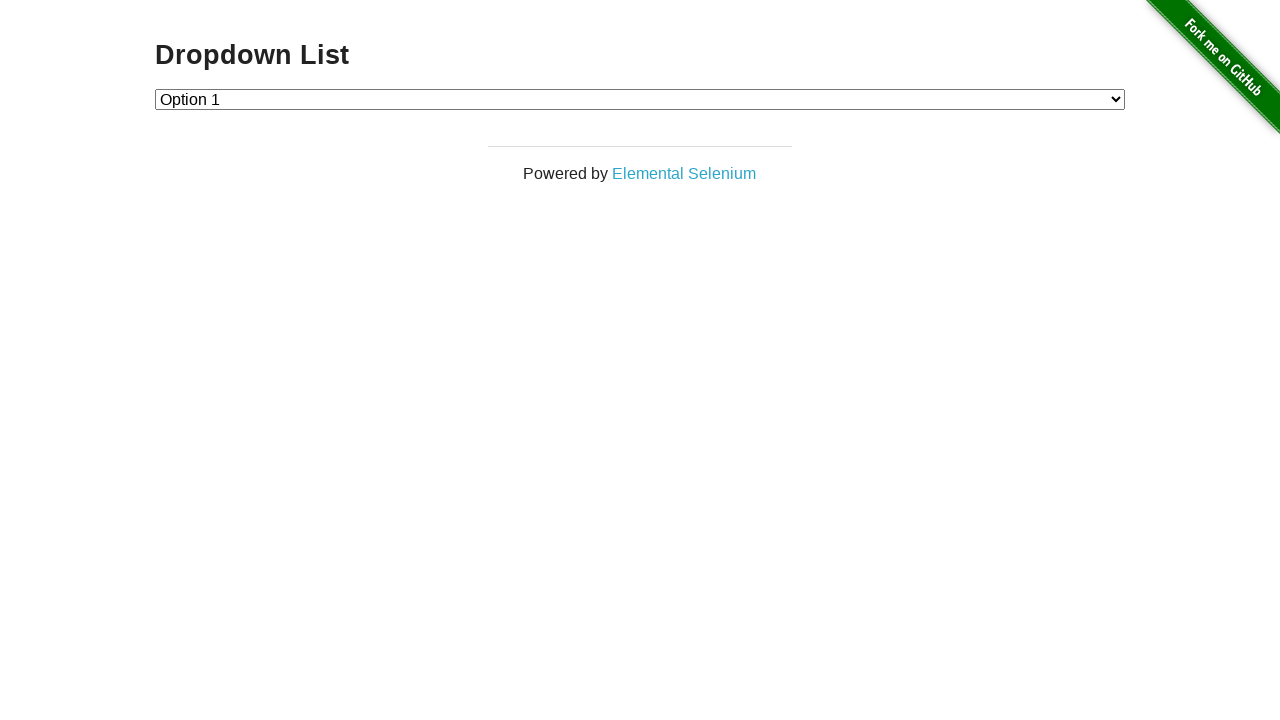